Navigates to a demo e-commerce site and verifies that a specific heading text is displayed on the page

Starting URL: https://demo.broadleafcommerce.org/

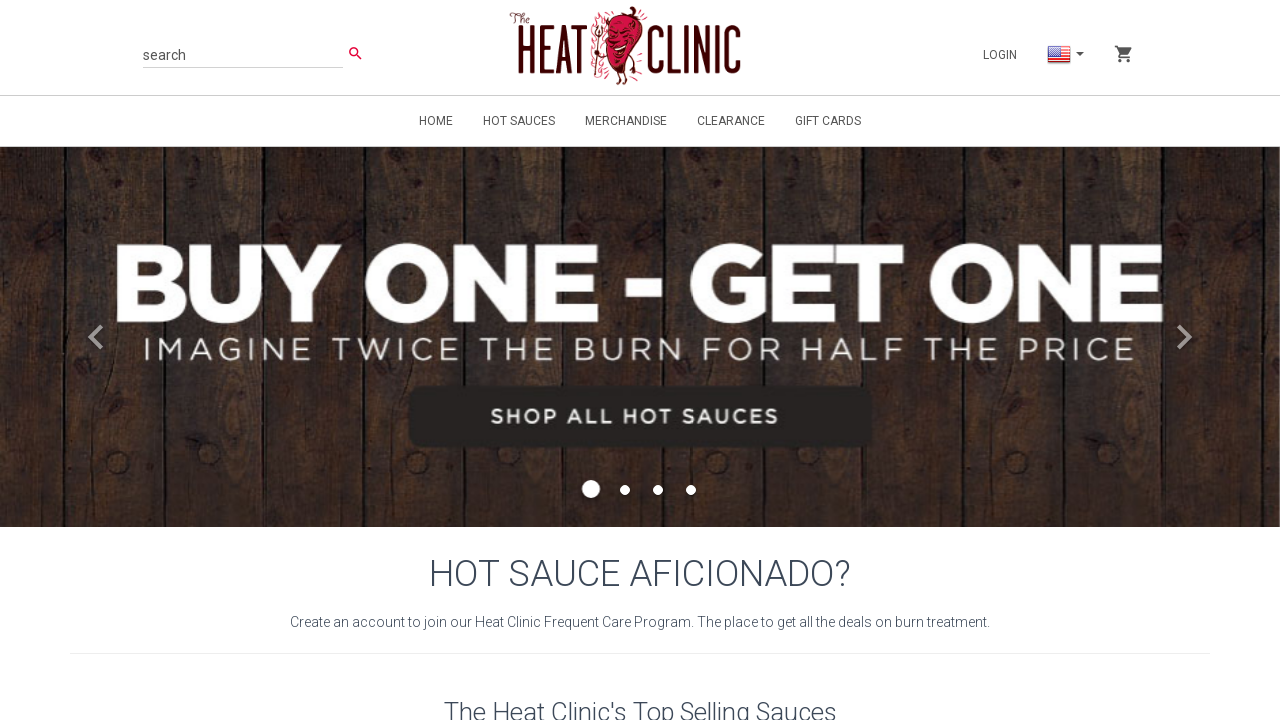

Waited for and located the 'HOT SAUCE AFICIONADO?' heading
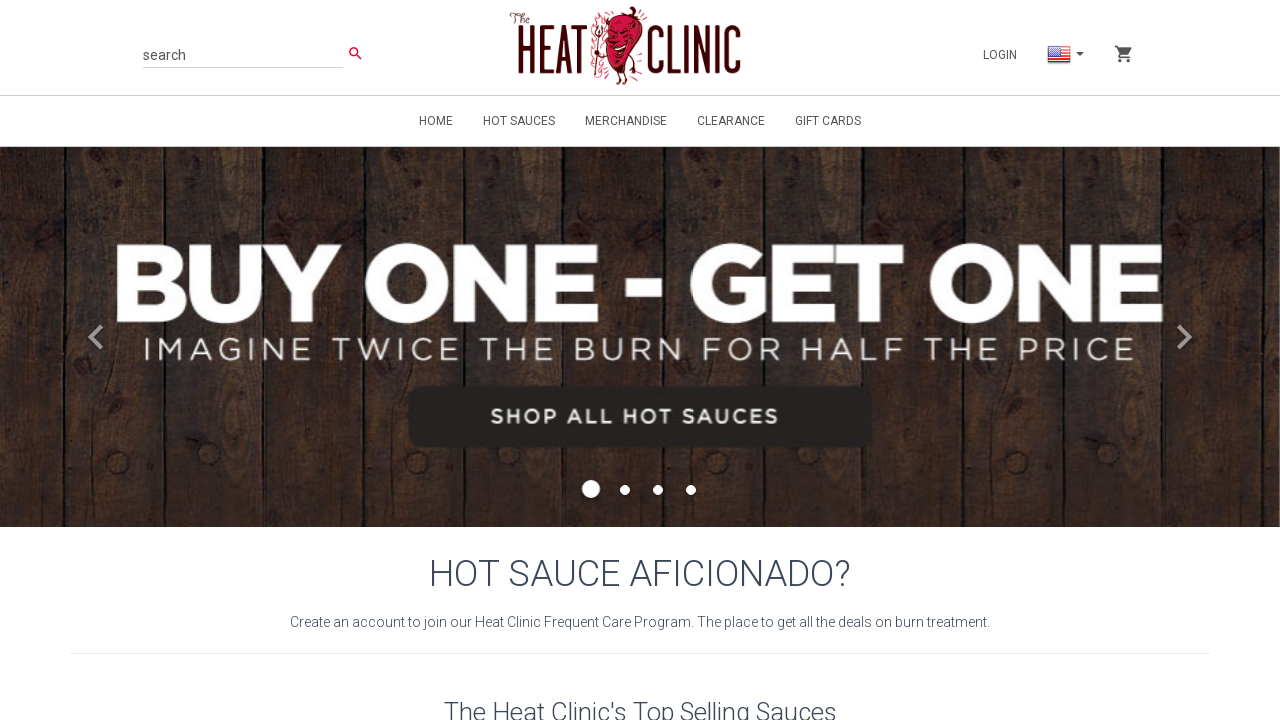

Retrieved heading text content: 'HOT SAUCE AFICIONADO?'
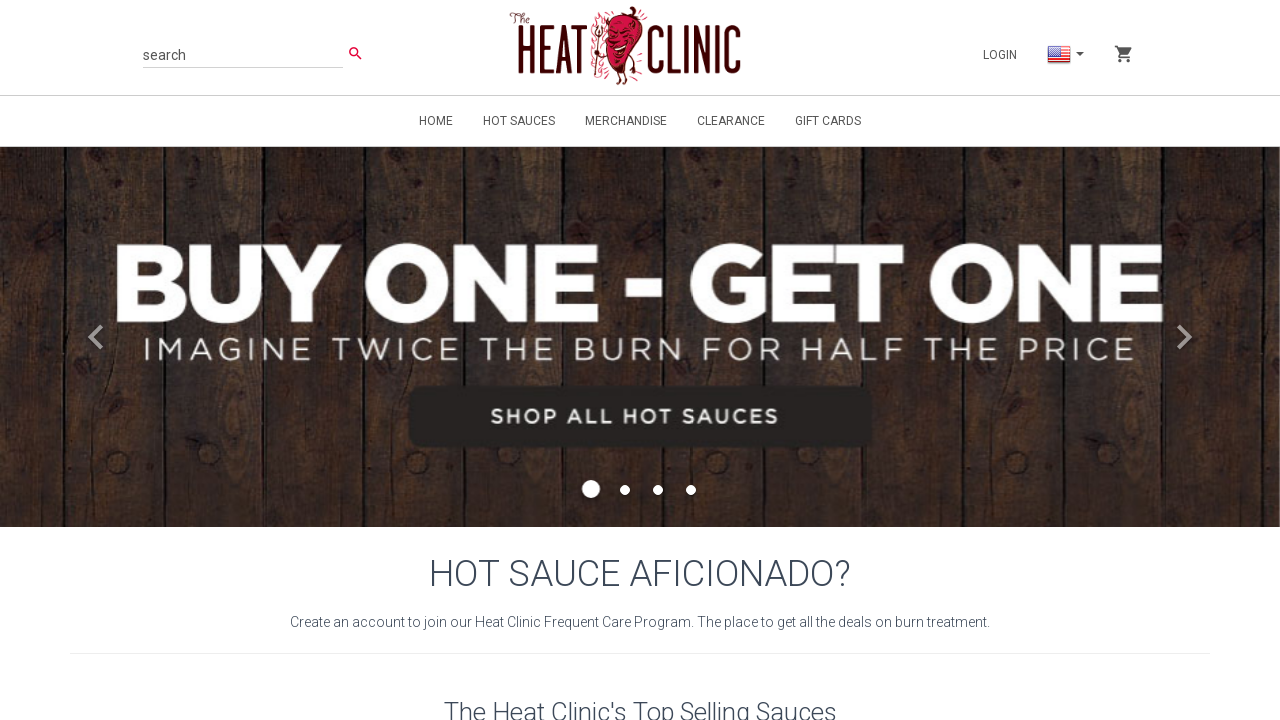

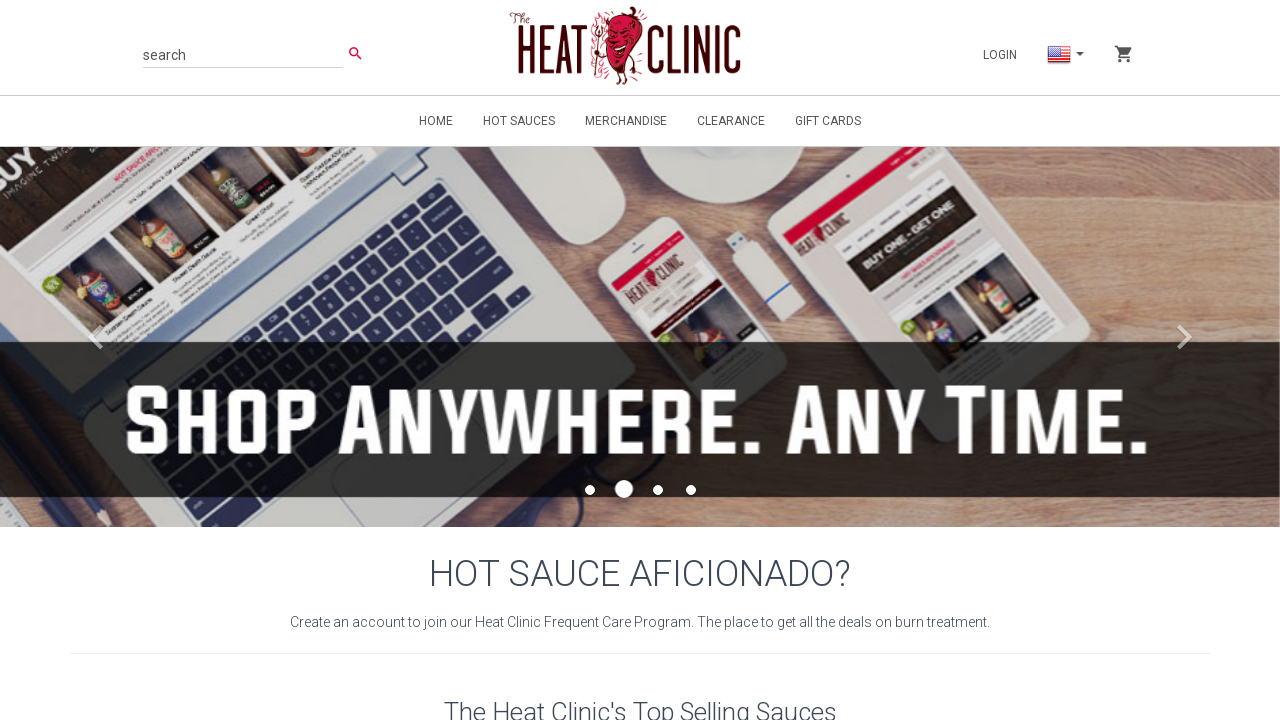